Tests dropdown selection functionality by selecting different options from a dropdown menu using various selection patterns.

Starting URL: https://the-internet.herokuapp.com/dropdown

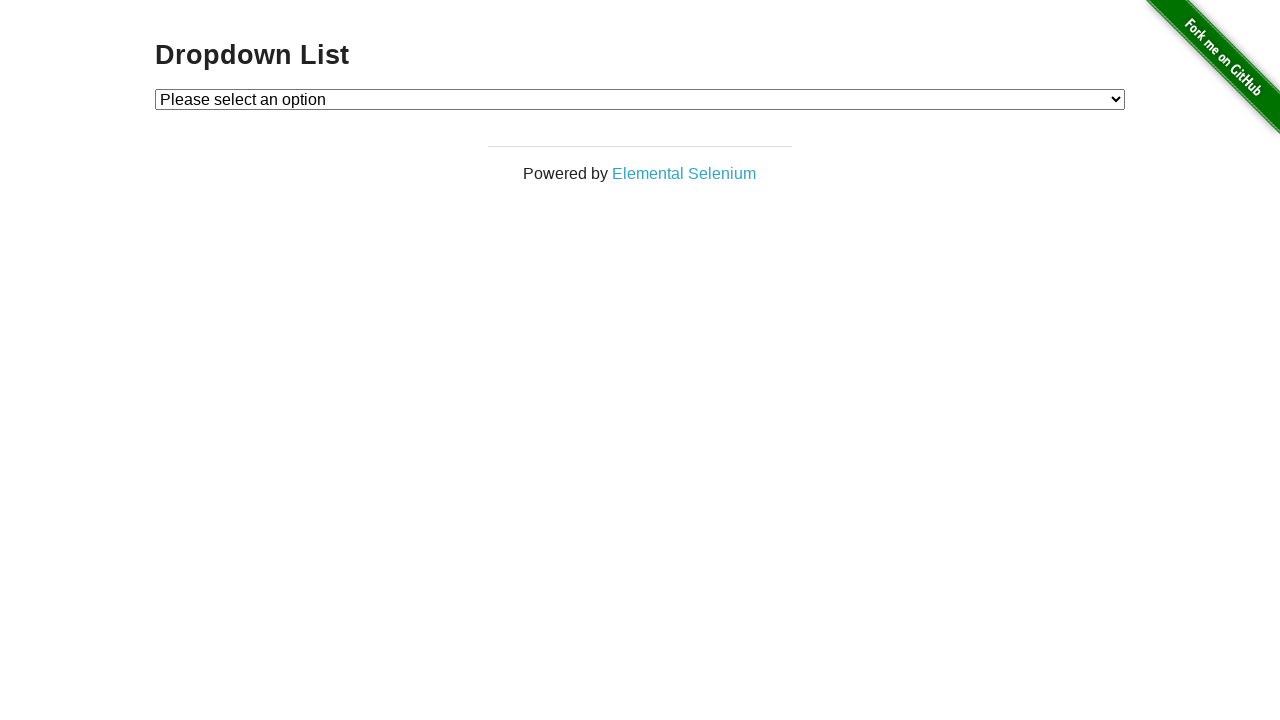

Waited for dropdown element to be available
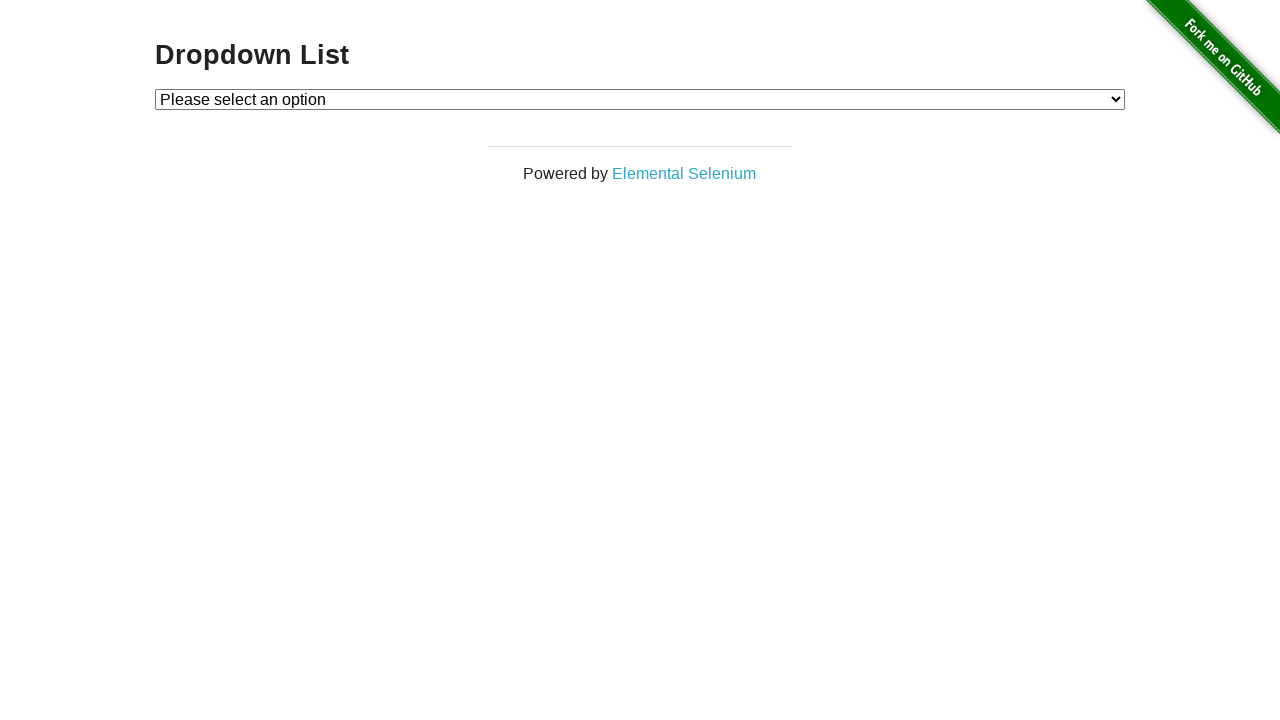

Selected 'Option 1' from dropdown on #dropdown
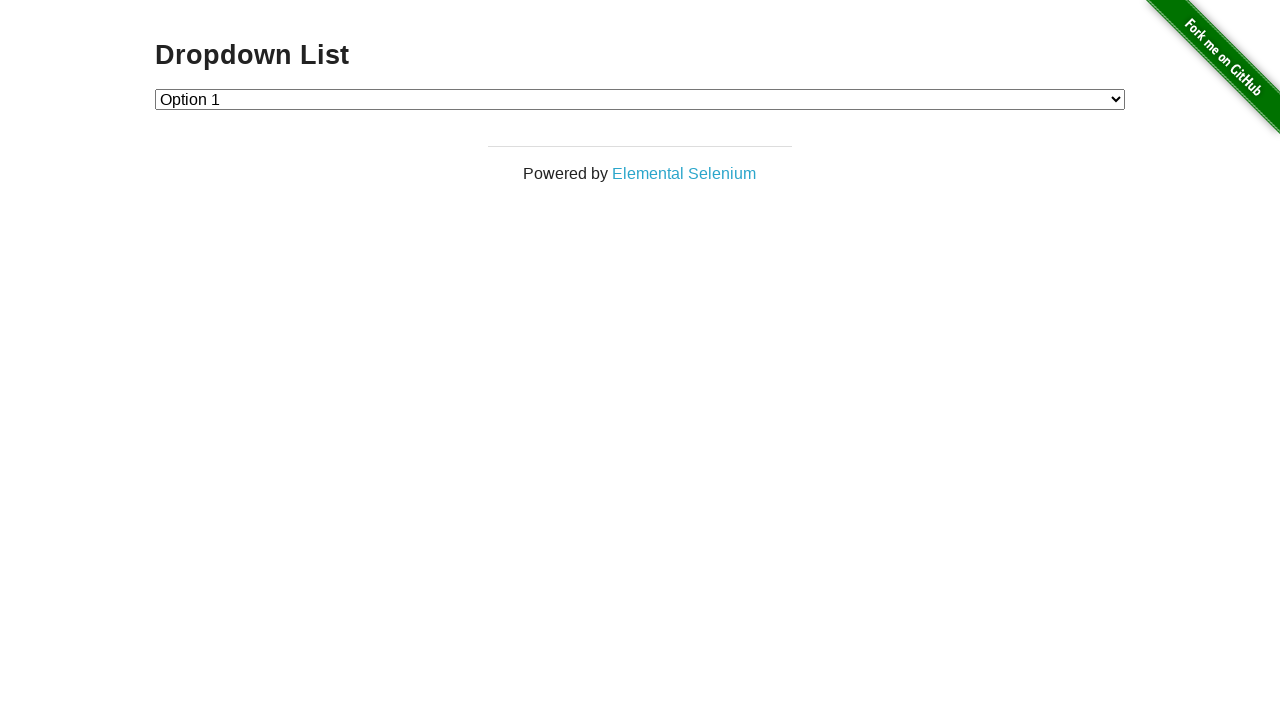

Selected 'Option 2' from dropdown on #dropdown
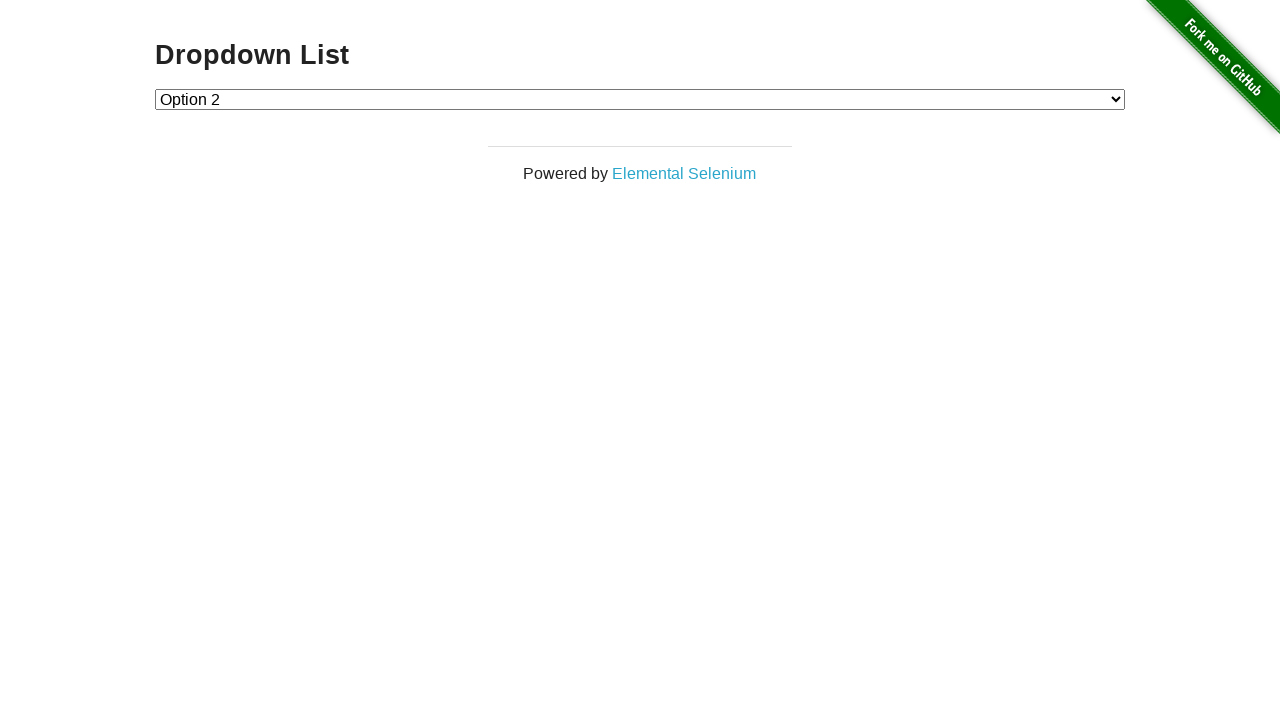

Selected 'Option 1' from dropdown again on #dropdown
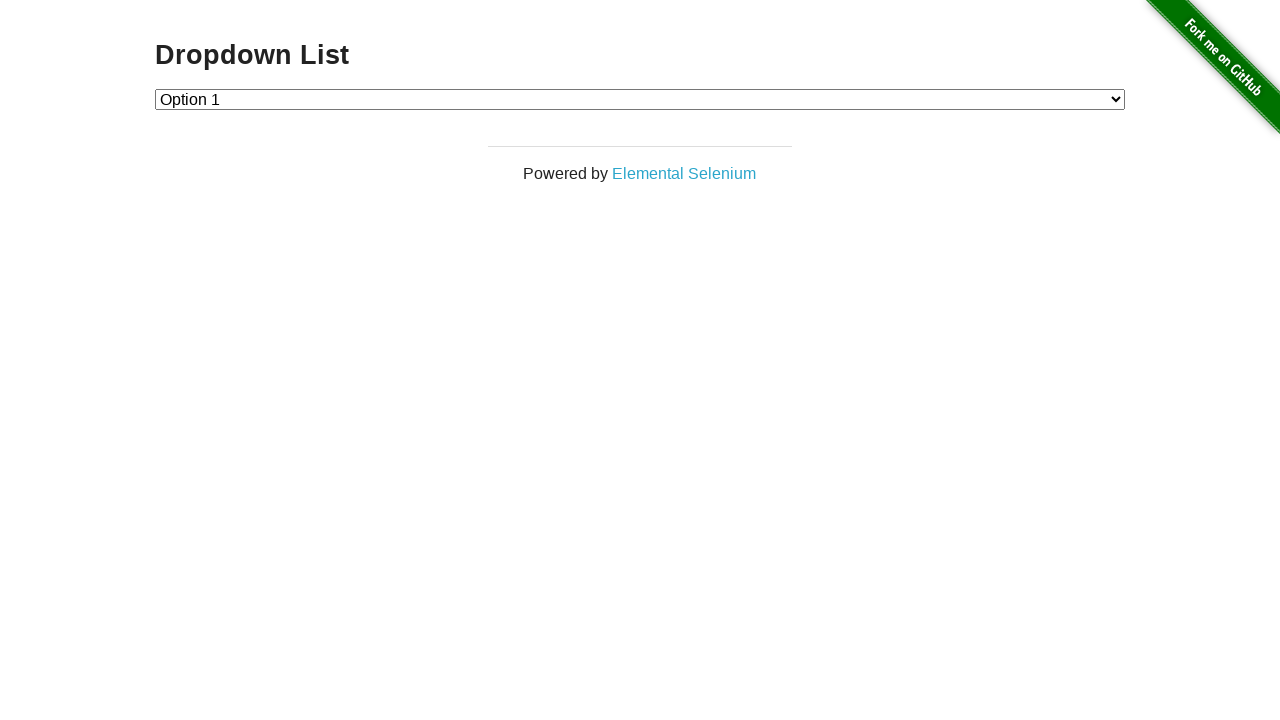

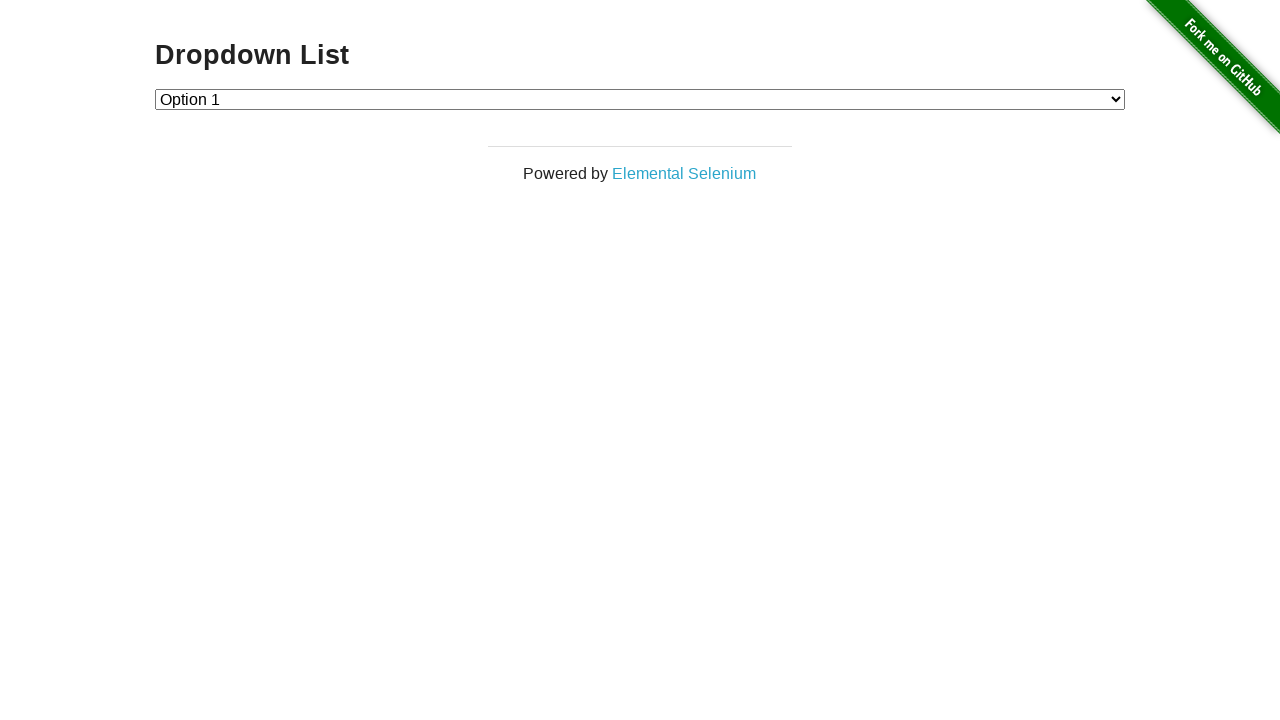